Tests that registration form shows error messages when password and confirmation fields are left empty

Starting URL: http://parabank.parasoft.com/

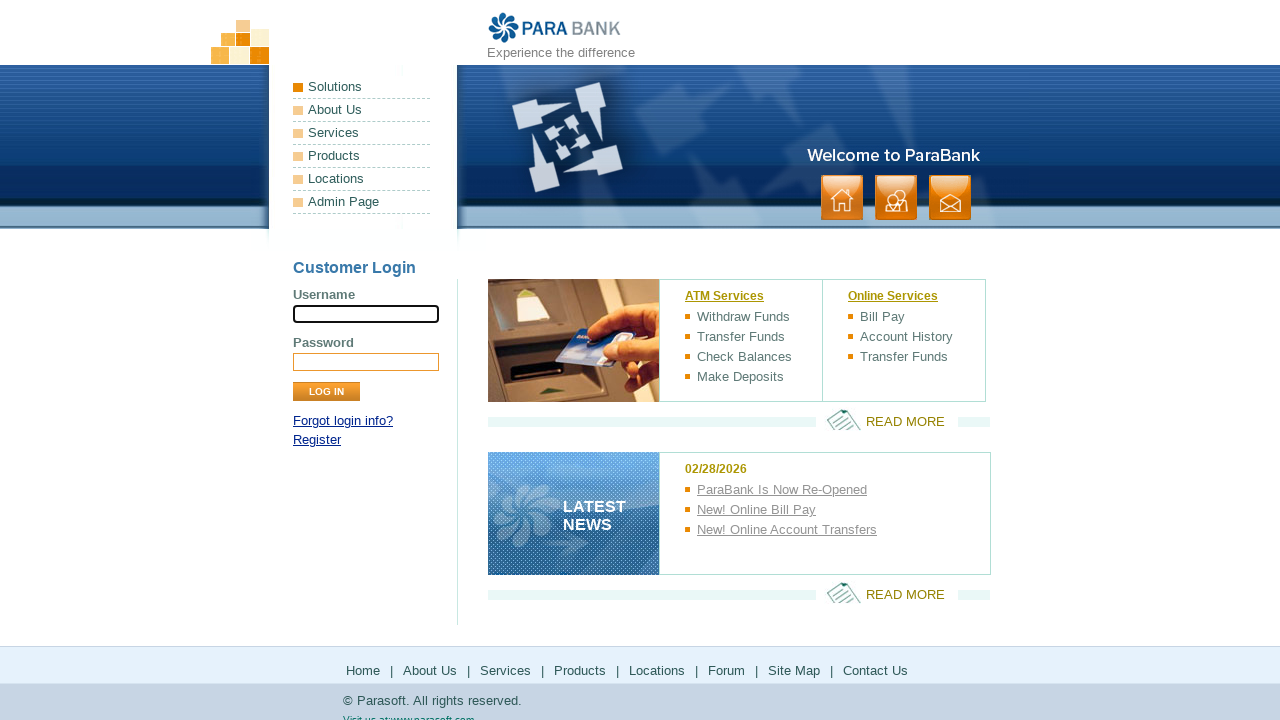

Clicked Register link to navigate to registration form at (317, 440) on xpath=//div[@id='loginPanel']/p[last()]/a
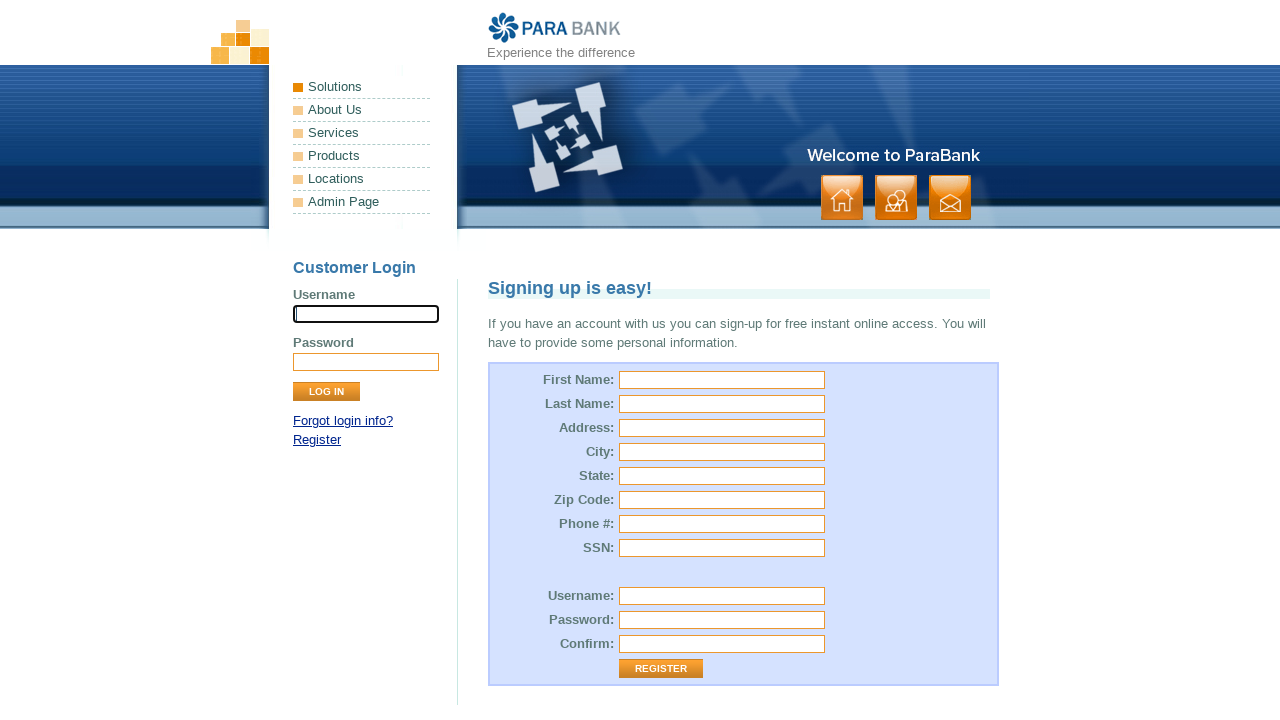

Filled first name field with 'Adam' on #customer\.firstName
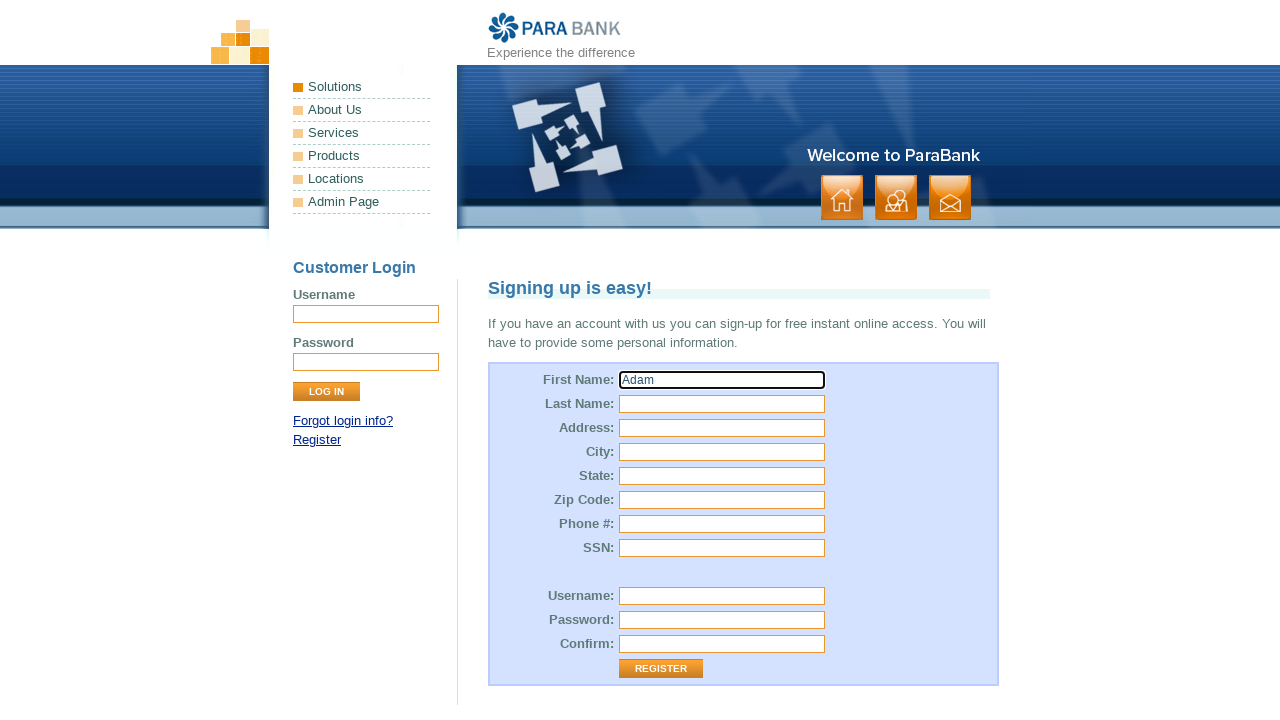

Filled last name field with 'Moskal' on #customer\.lastName
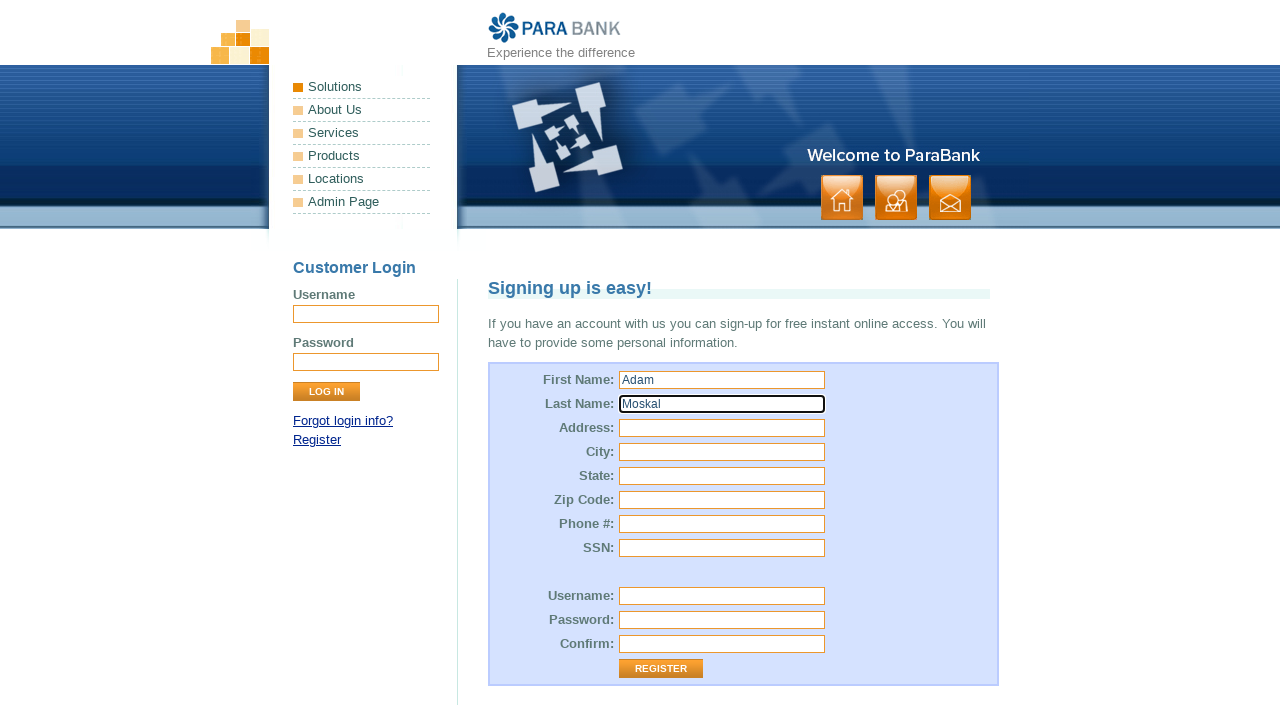

Filled street address field with '2 Pulku Lotniczego' on #customer\.address\.street
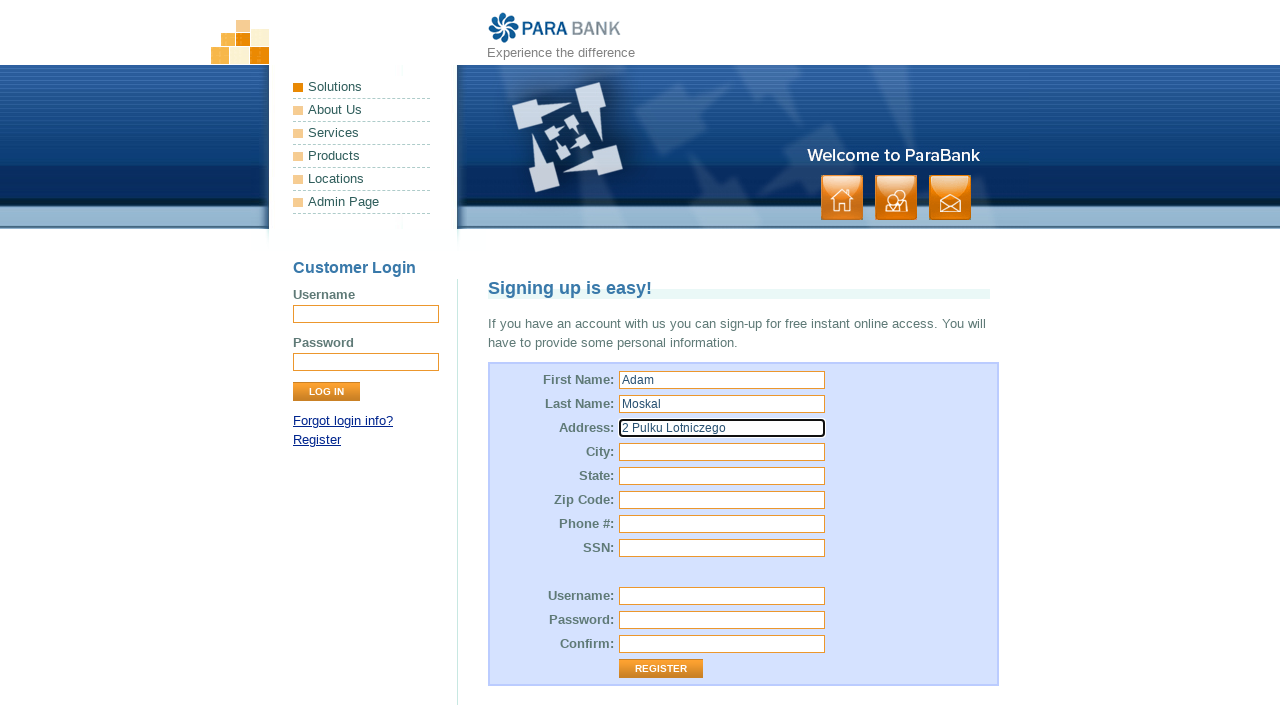

Filled city field with 'Krakow' on #customer\.address\.city
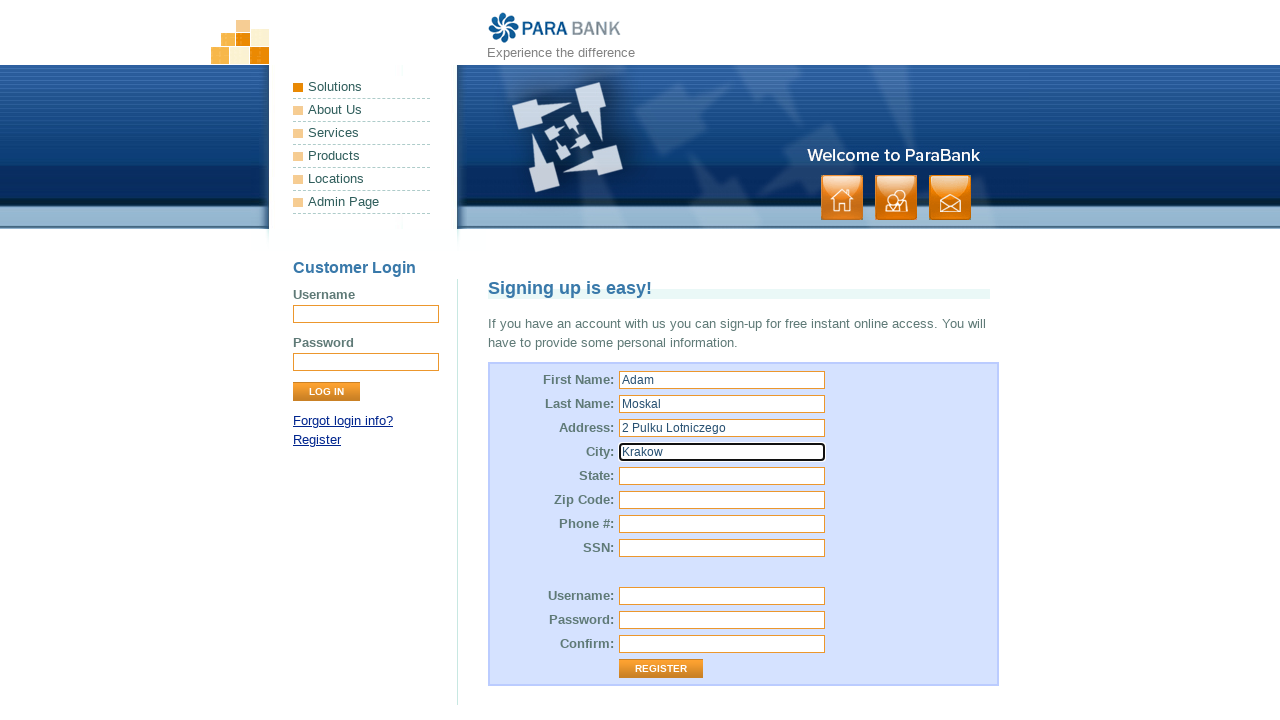

Filled state field with 'Malopolska' on #customer\.address\.state
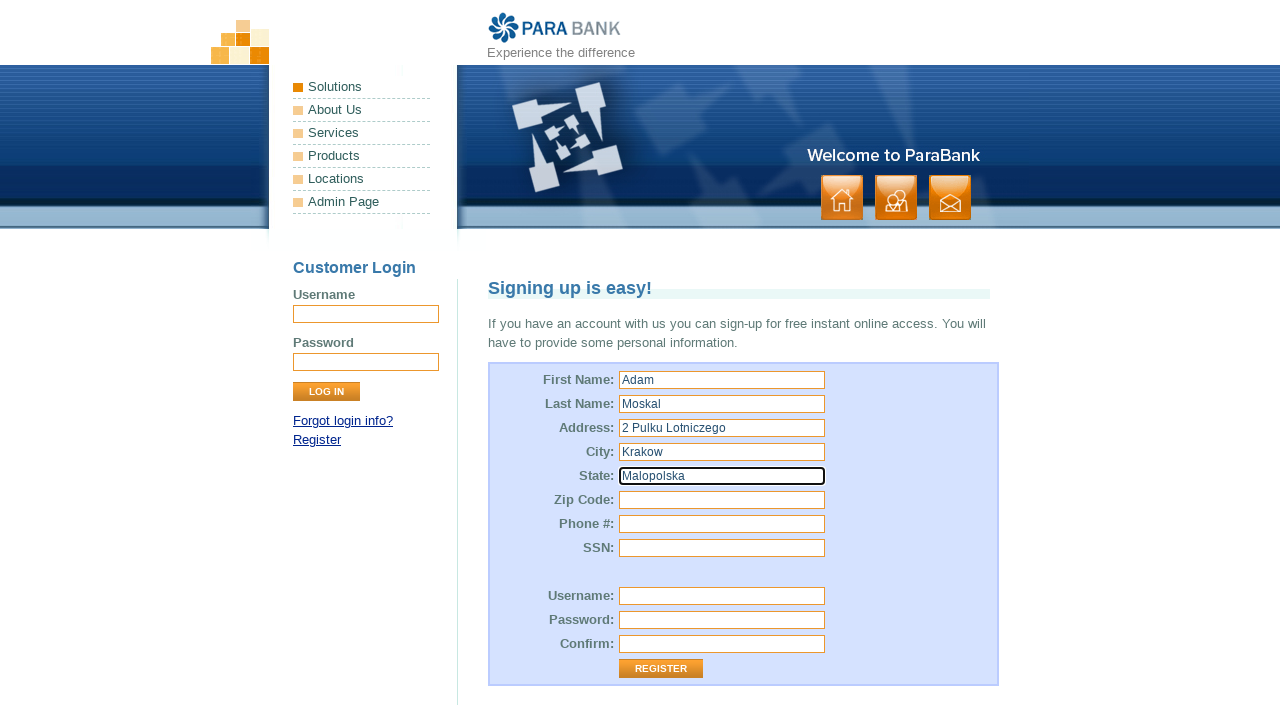

Filled zip code field with '00-111' on #customer\.address\.zipCode
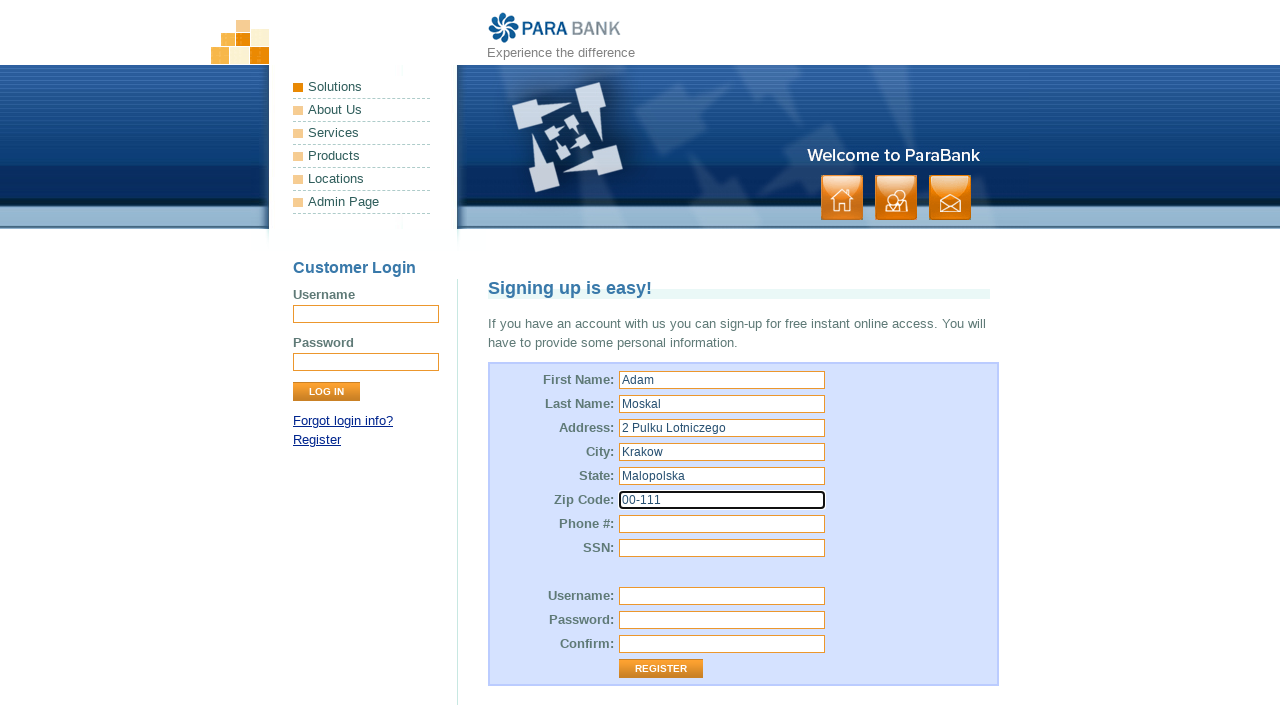

Filled phone number field with '111 222 333' on #customer\.phoneNumber
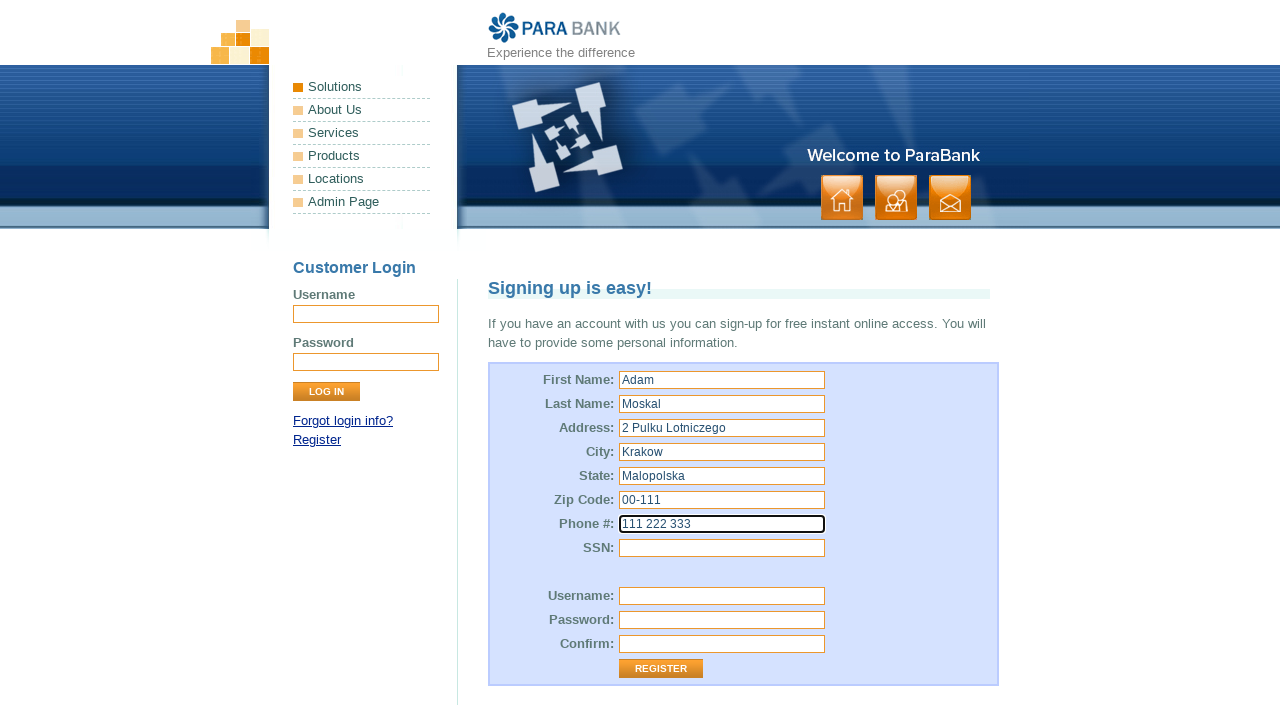

Filled SSN field with '06' on #customer\.ssn
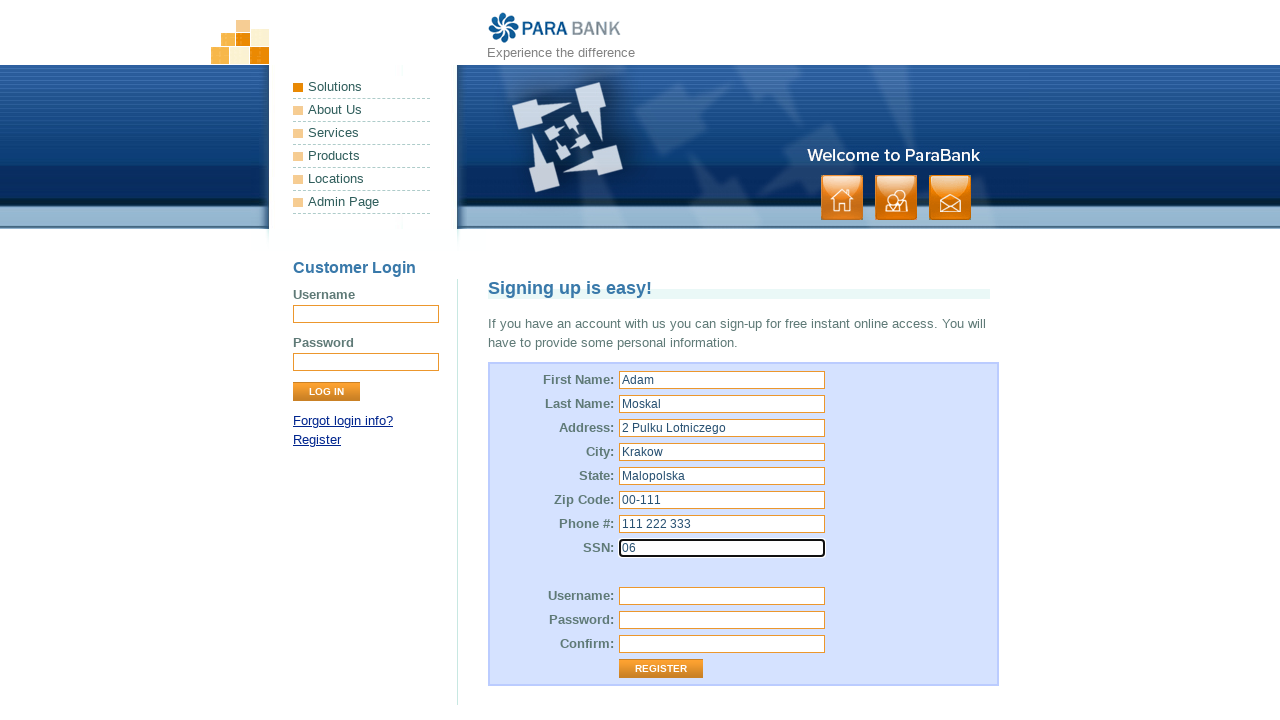

Filled username field with '09655423' on #customer\.username
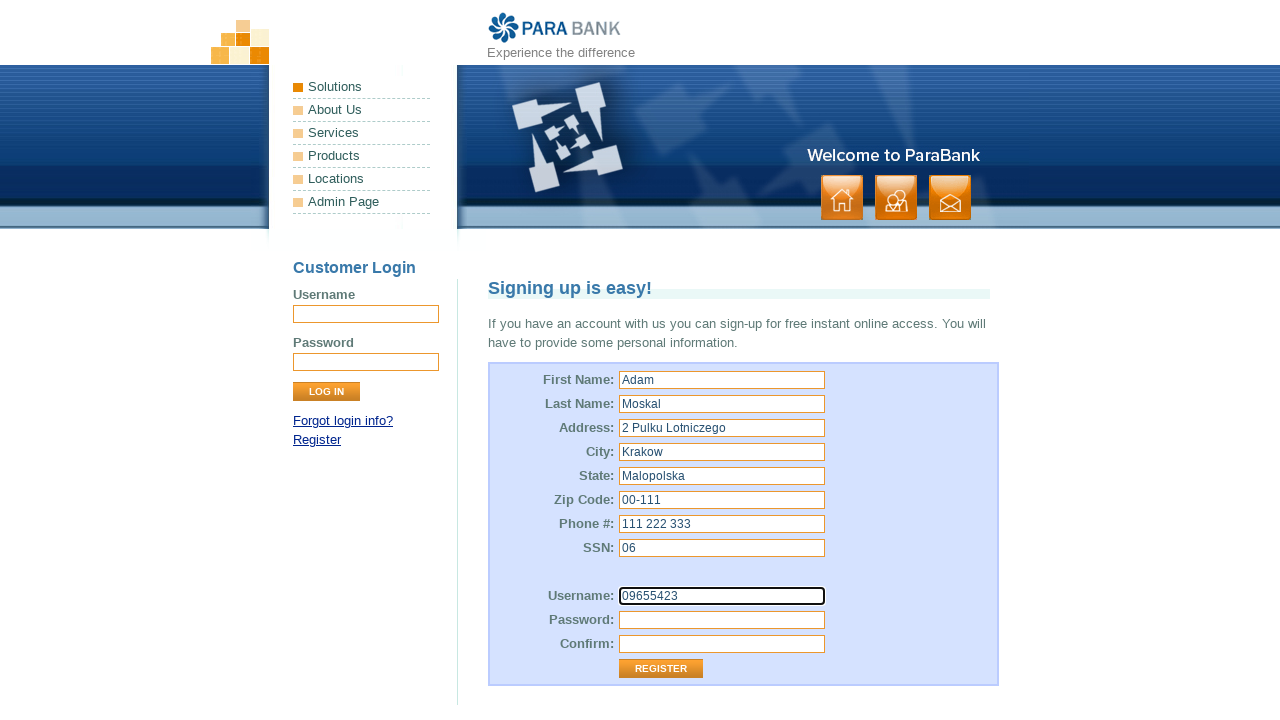

Clicked Register button to submit form with empty password fields at (661, 669) on xpath=//input[@value='Register']
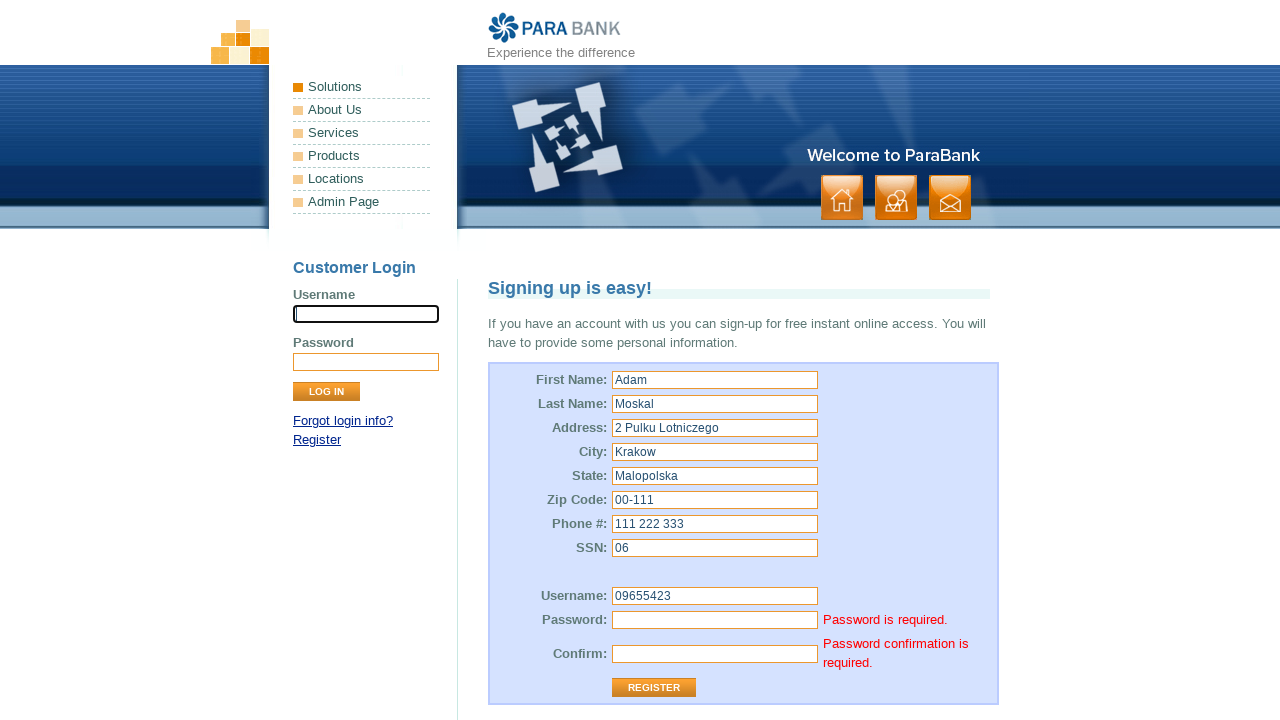

Password error message element loaded
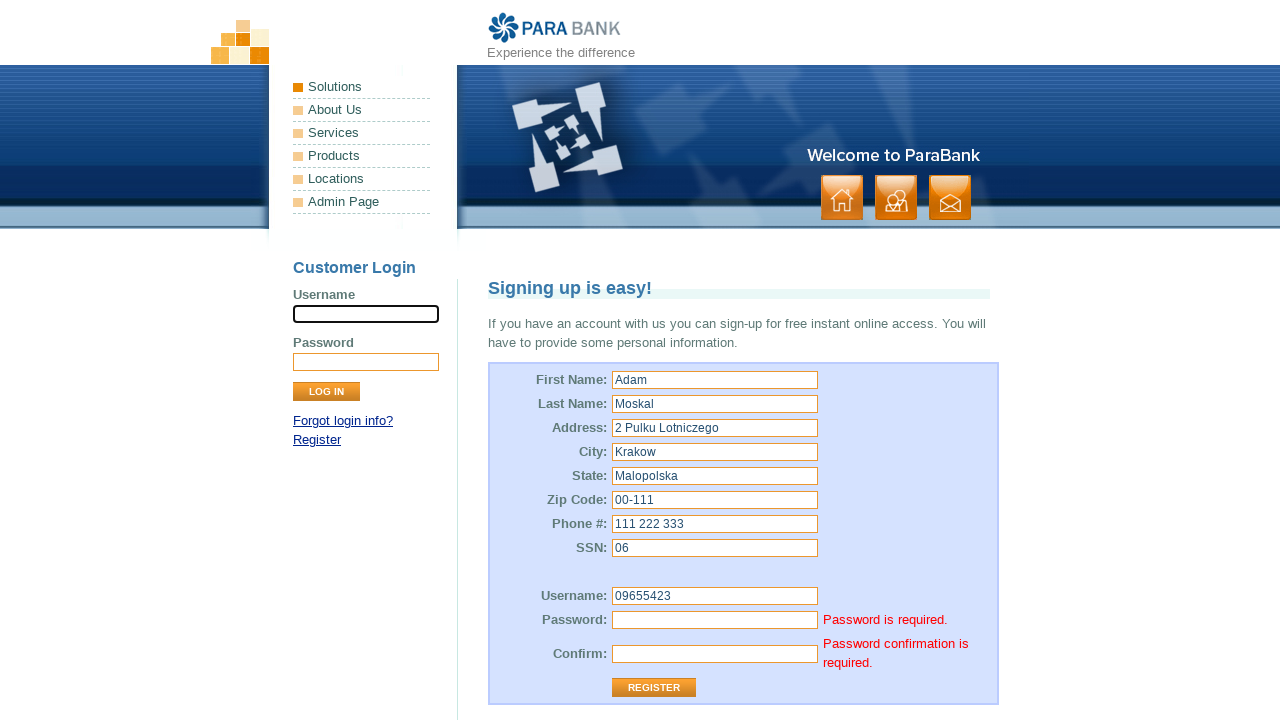

Verified password error message displays 'Password is required.'
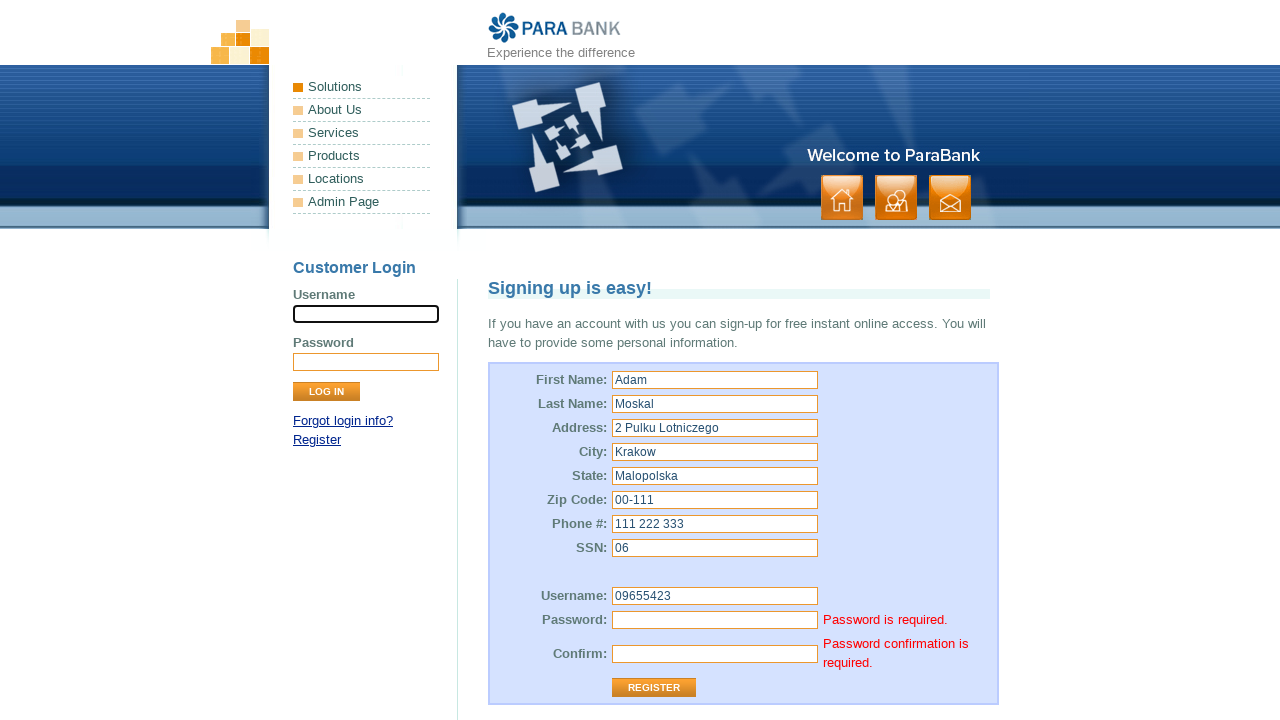

Verified password confirmation error message displays 'Password confirmation is required.'
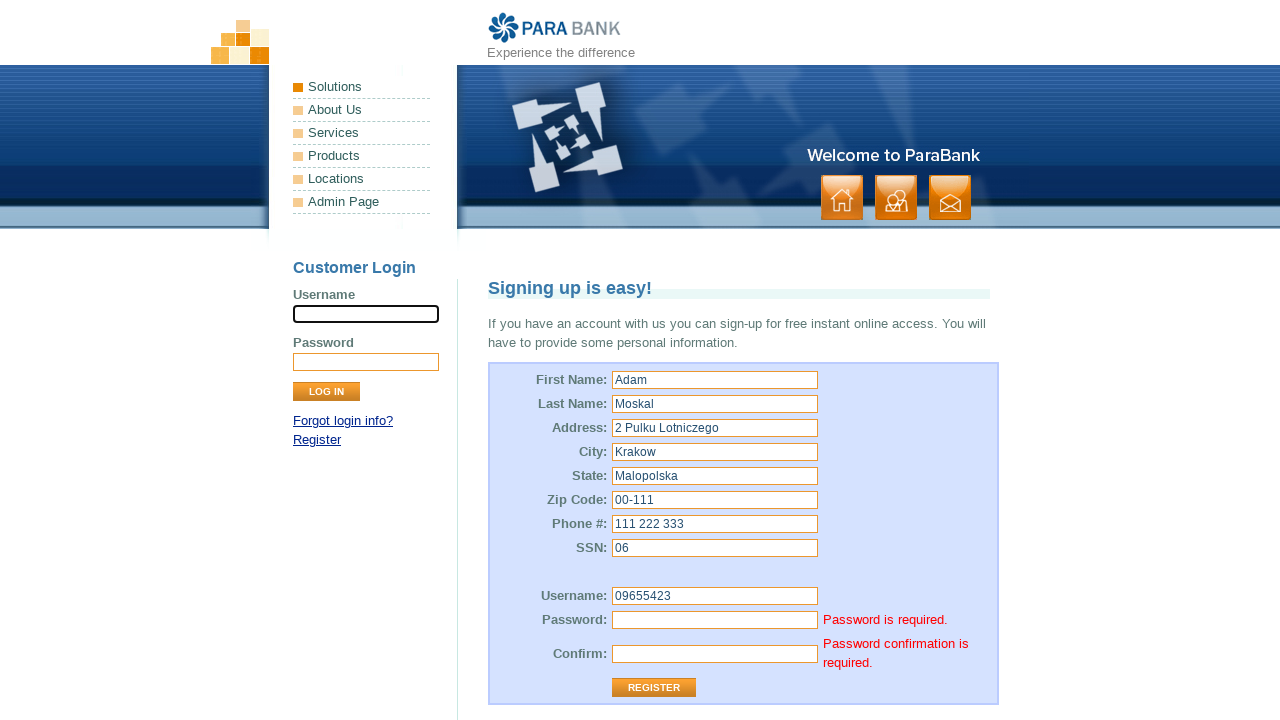

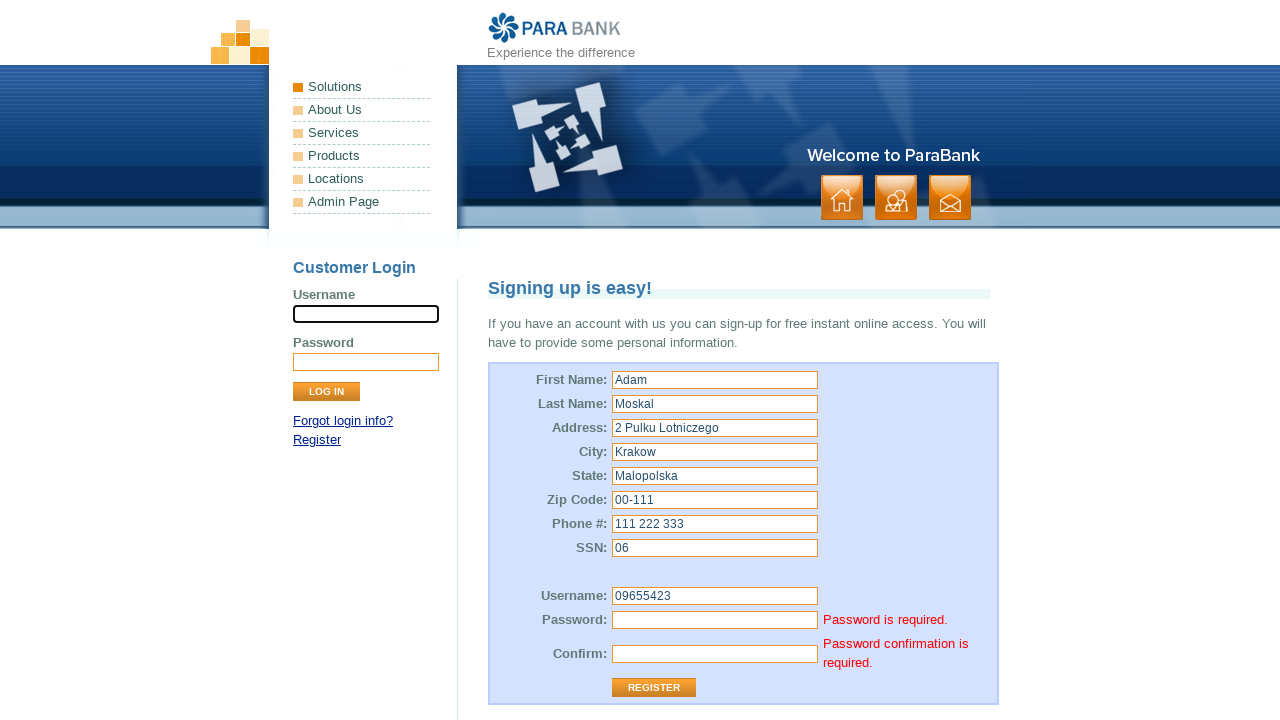